Tests that the RSS navbar link opens the RSS feed in a new tab

Starting URL: https://grayinfilmv2.netlify.app/

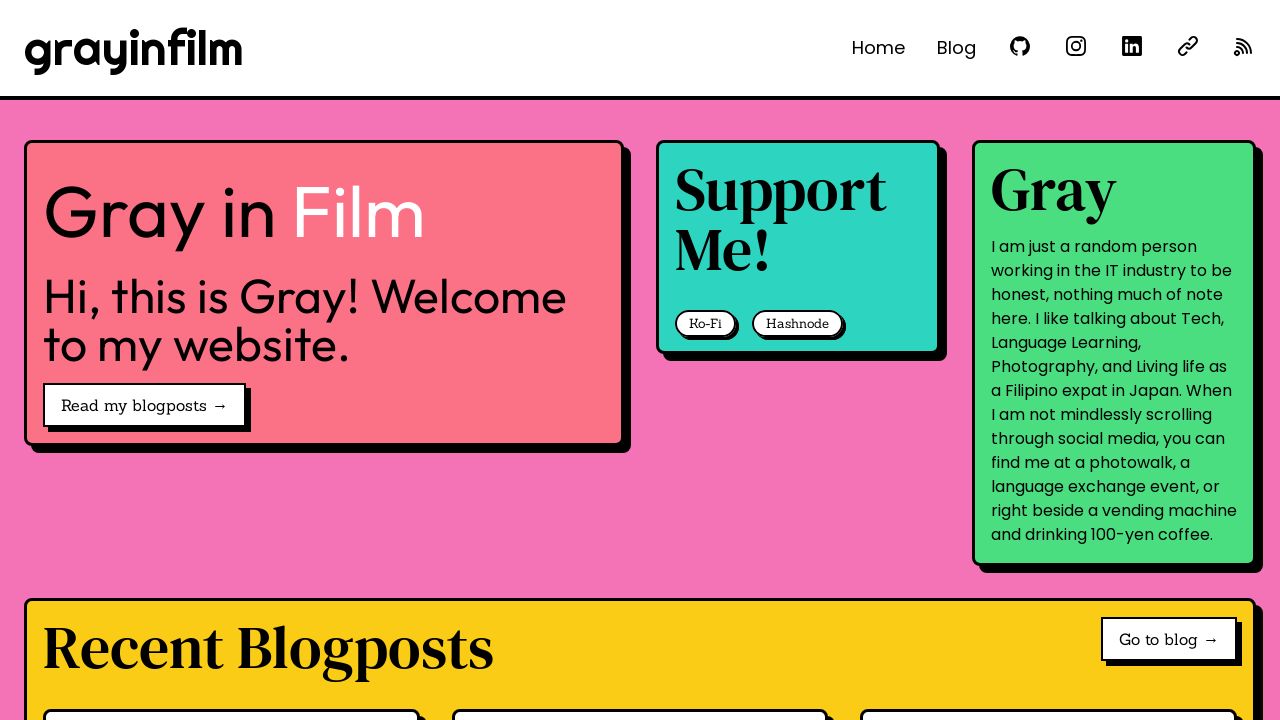

Clicked RSS navbar link to open RSS feed at (1244, 46) on internal:role=link[name="See @grayinfilm on RSS"i]
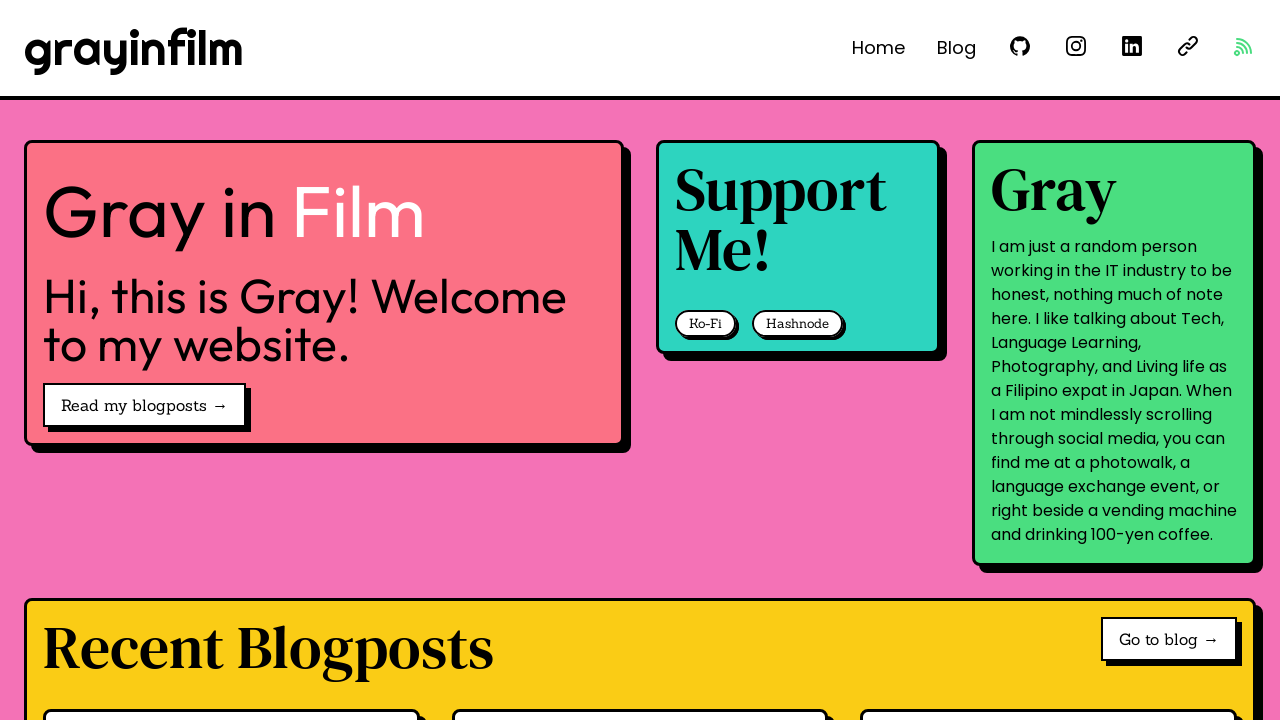

RSS feed opened in new popup tab
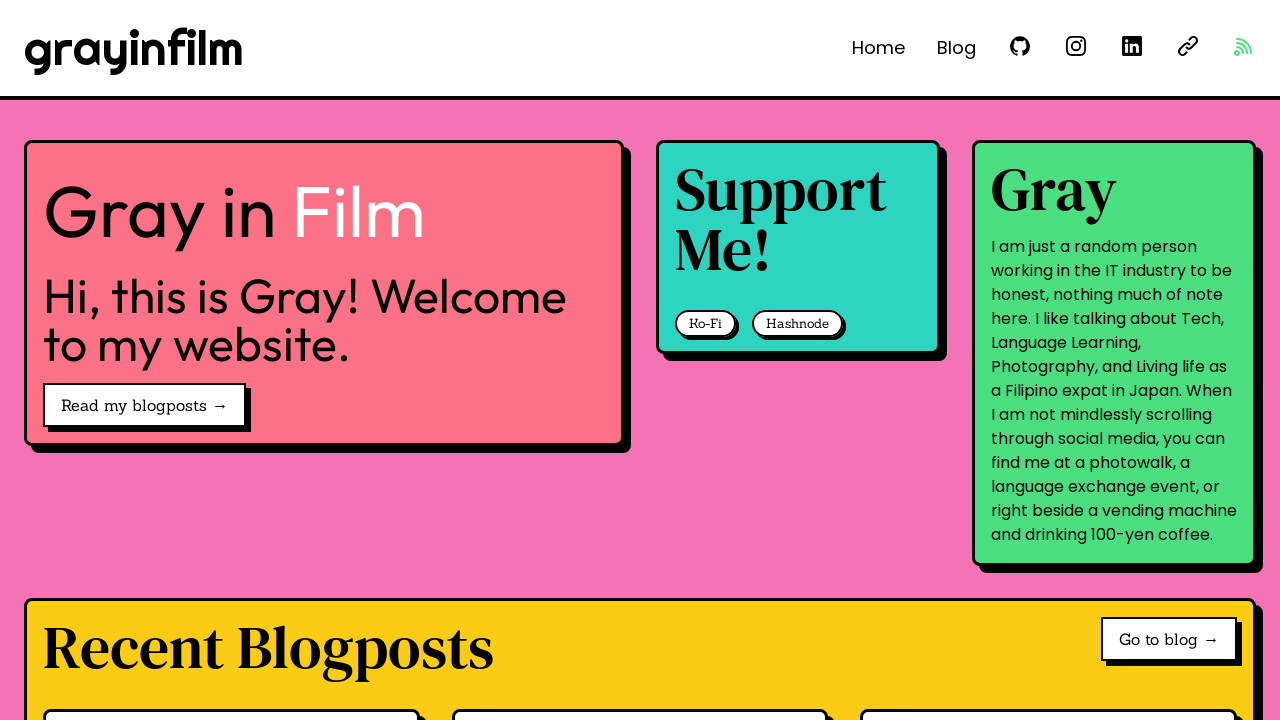

RSS feed page loaded successfully
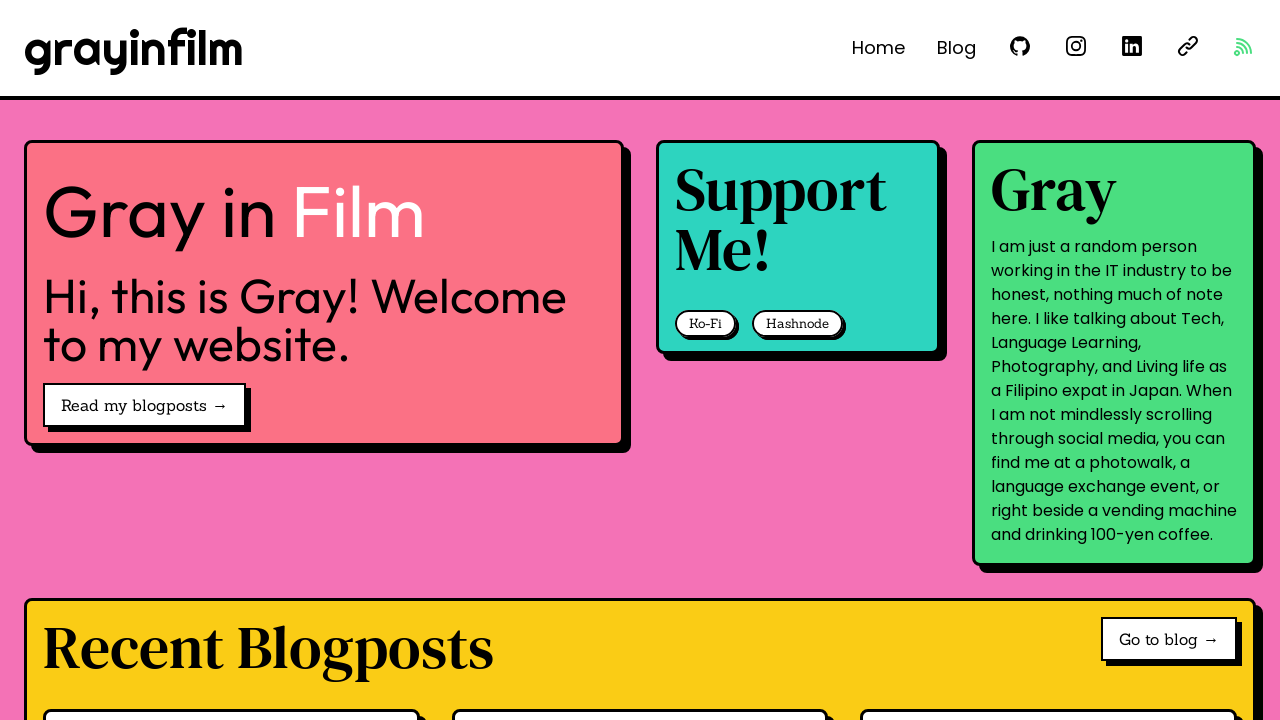

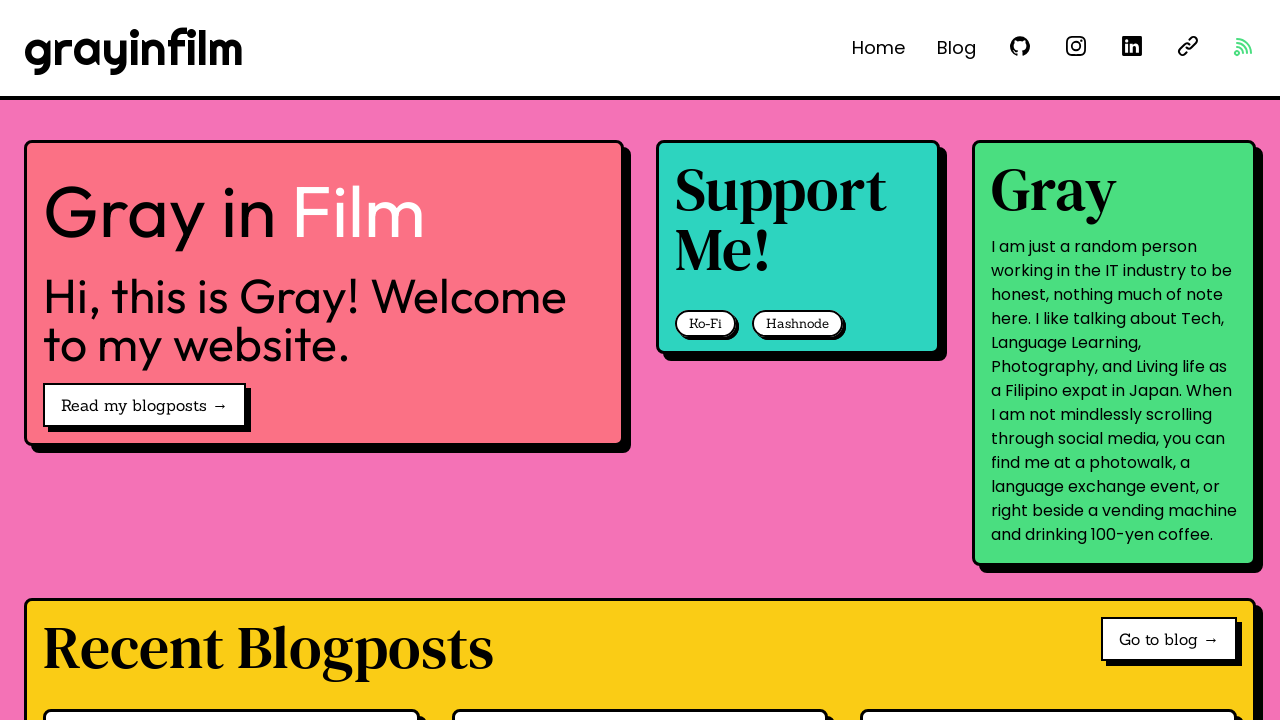